Navigates to a scraping practice website and verifies the presence of nested list elements and flag elements within size-10 divs.

Starting URL: https://hertie-scraping-website.vercel.app/

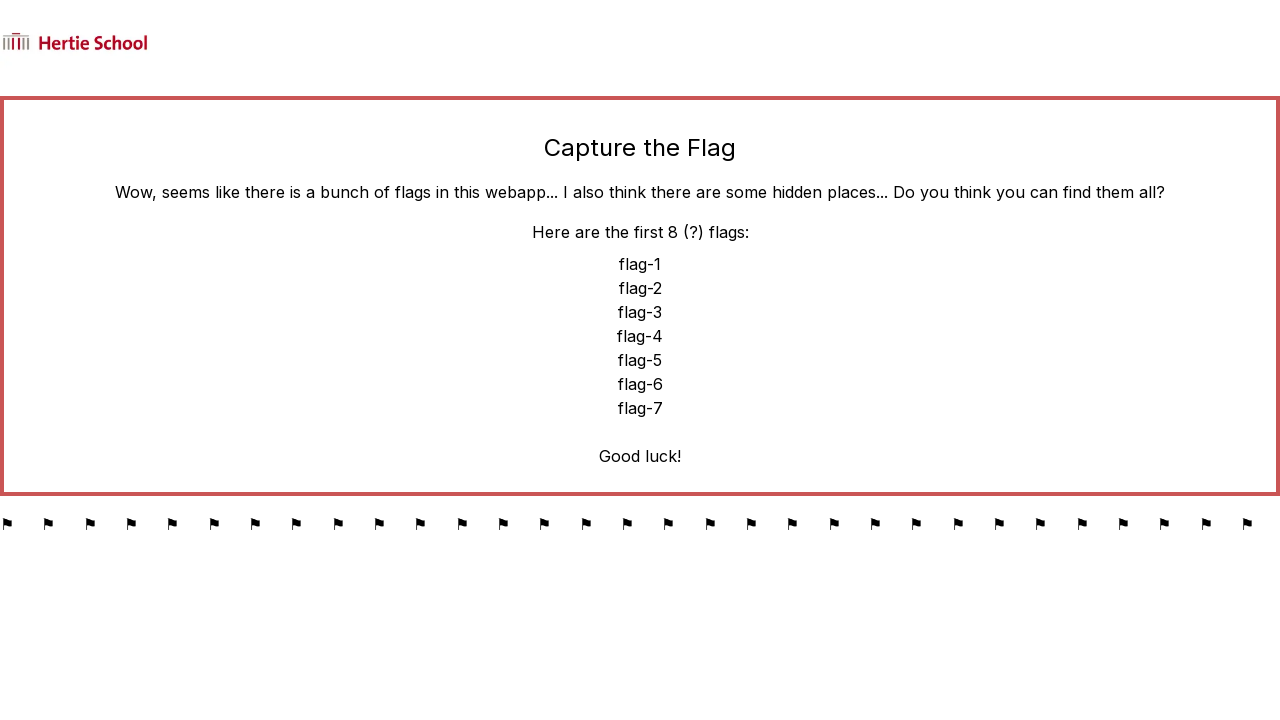

Set viewport size to 1920x1080
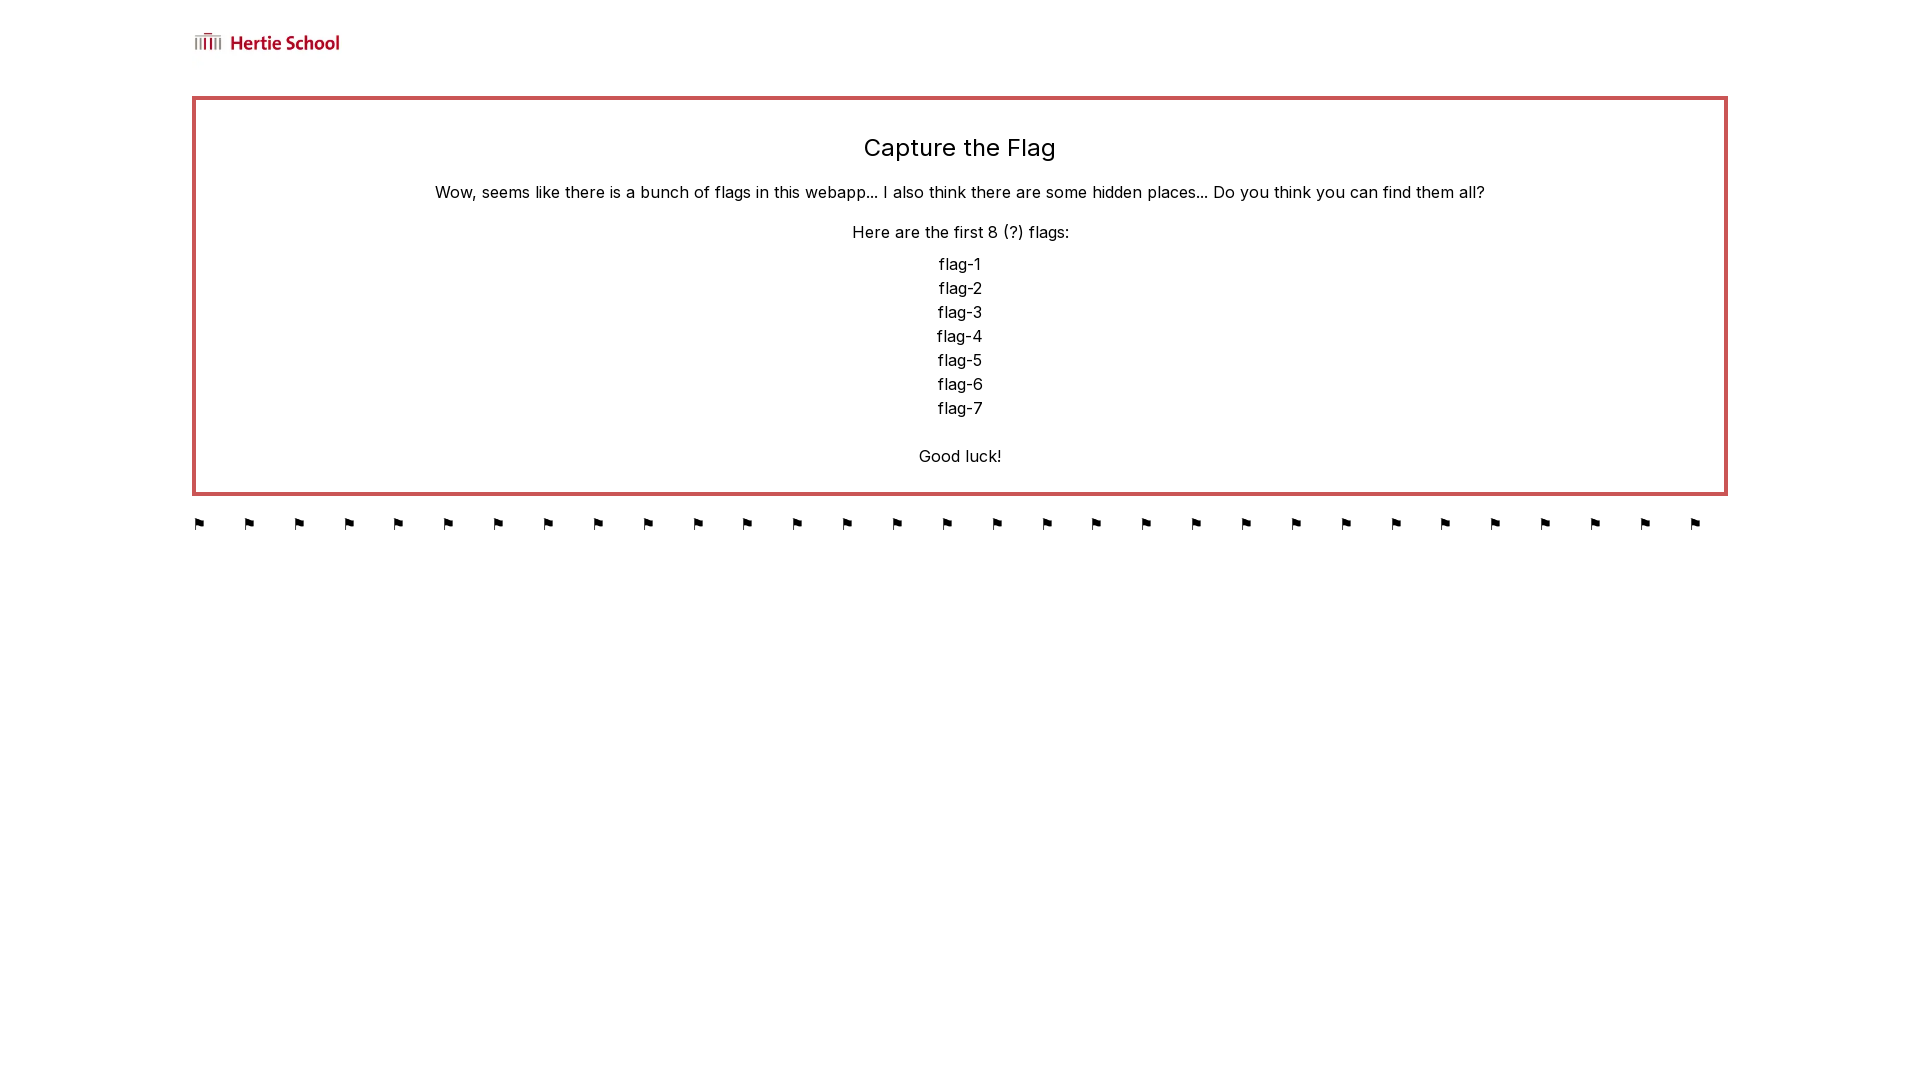

Navigated to scraping practice website
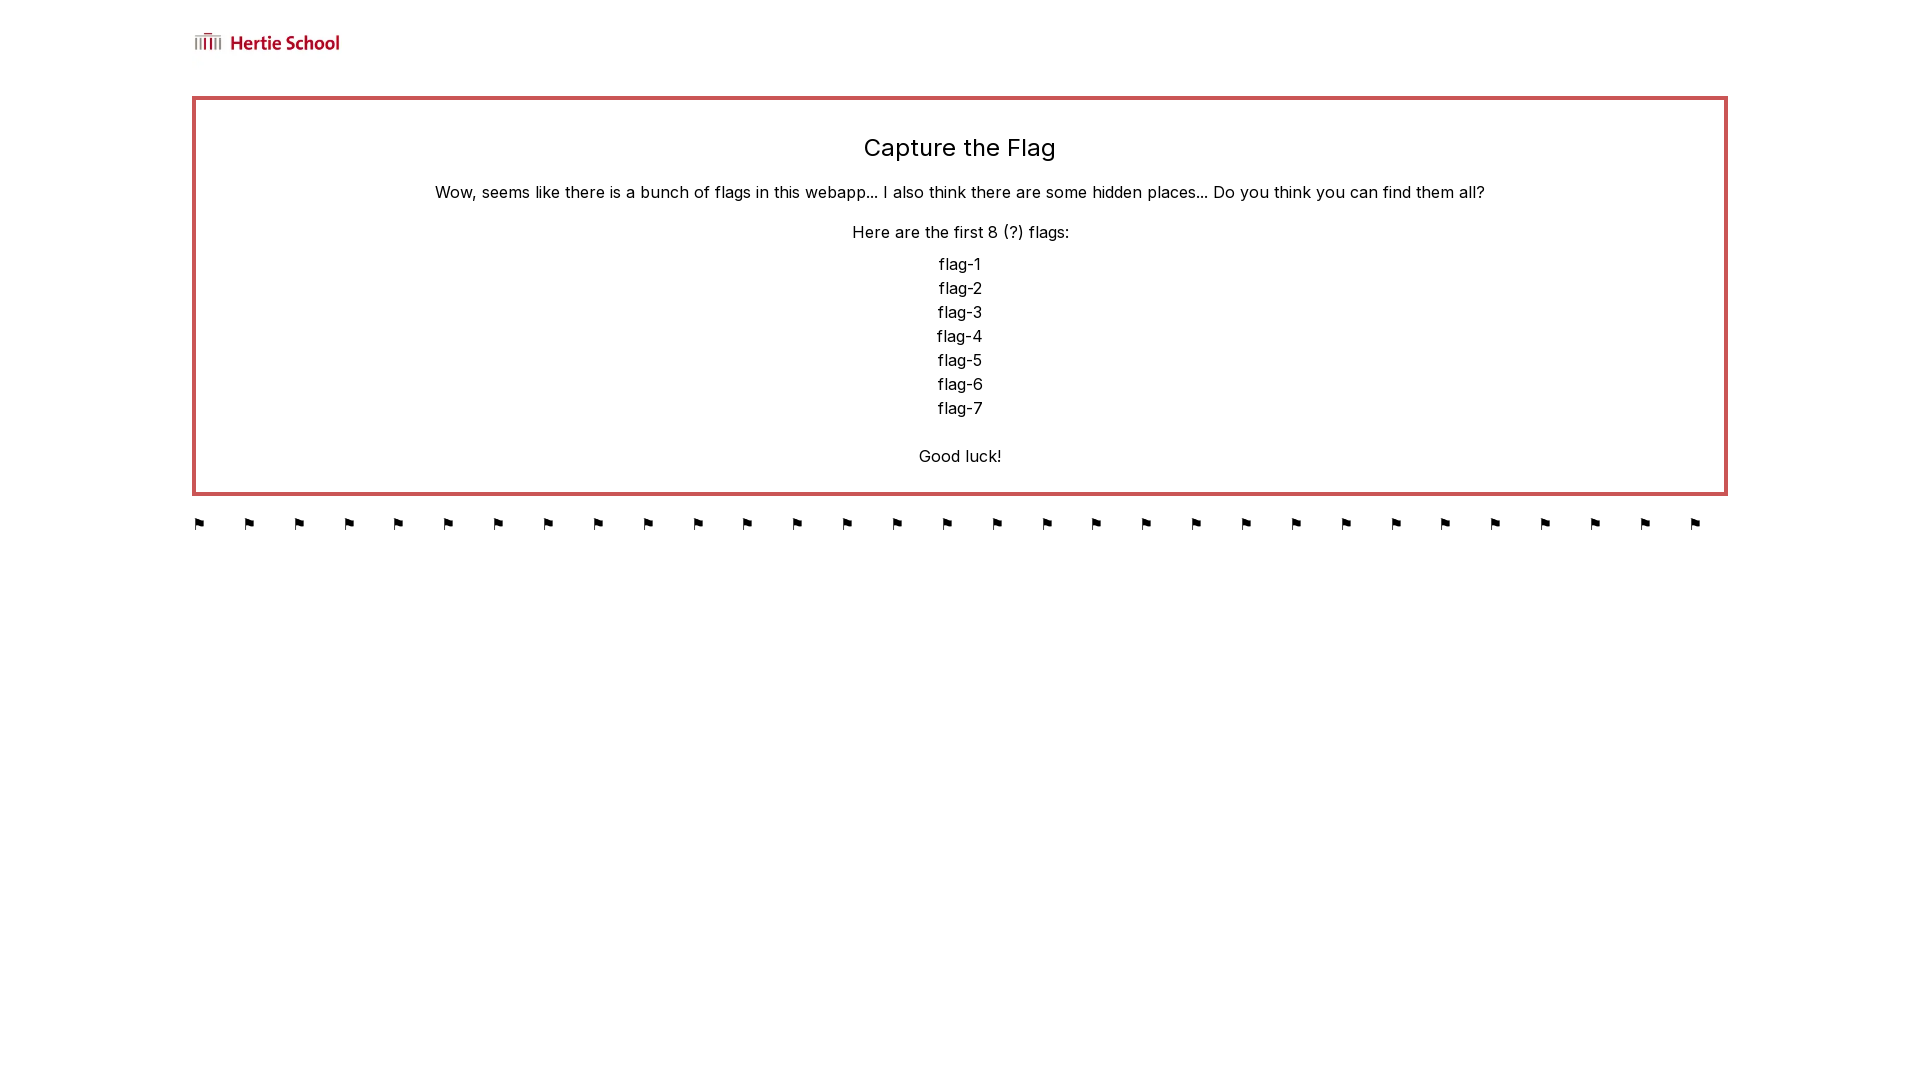

Verified nested list element with ID 'nesting-1' is present
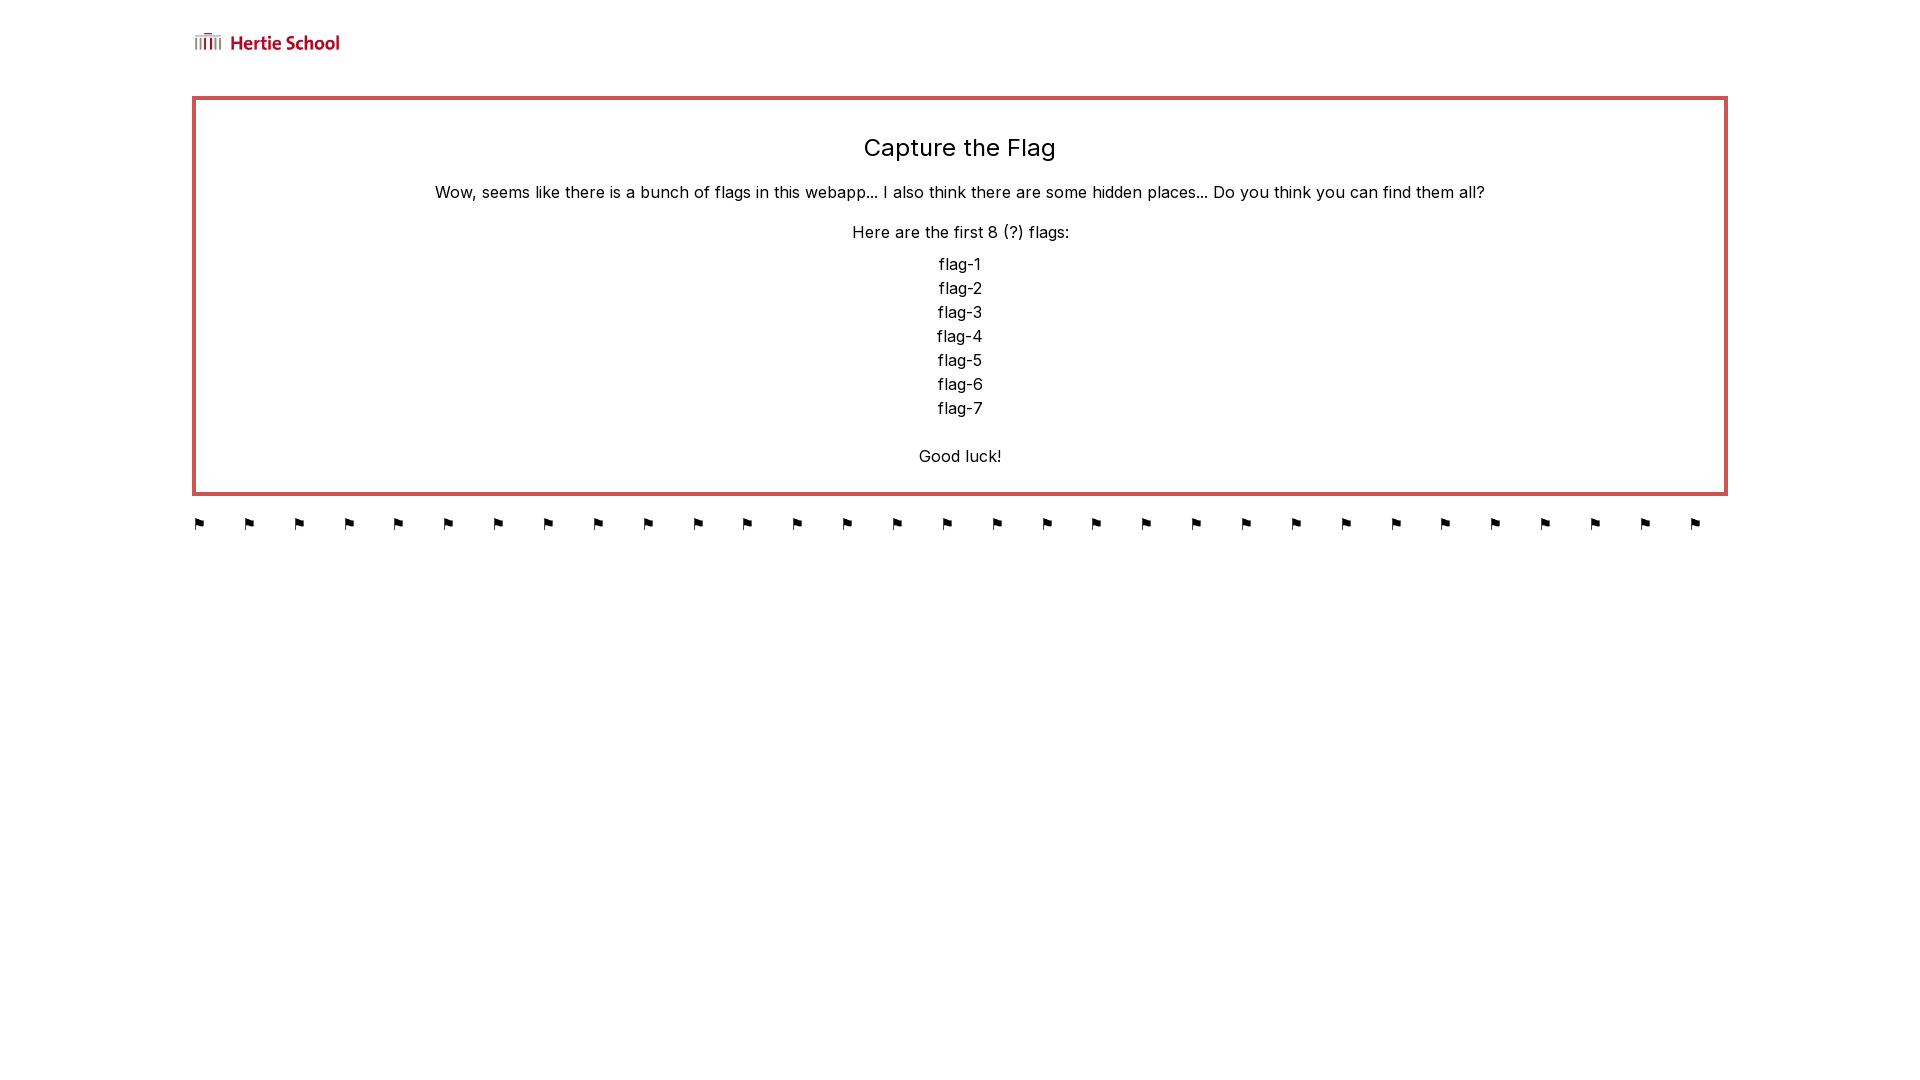

Verified flag elements within size-10 divs are present
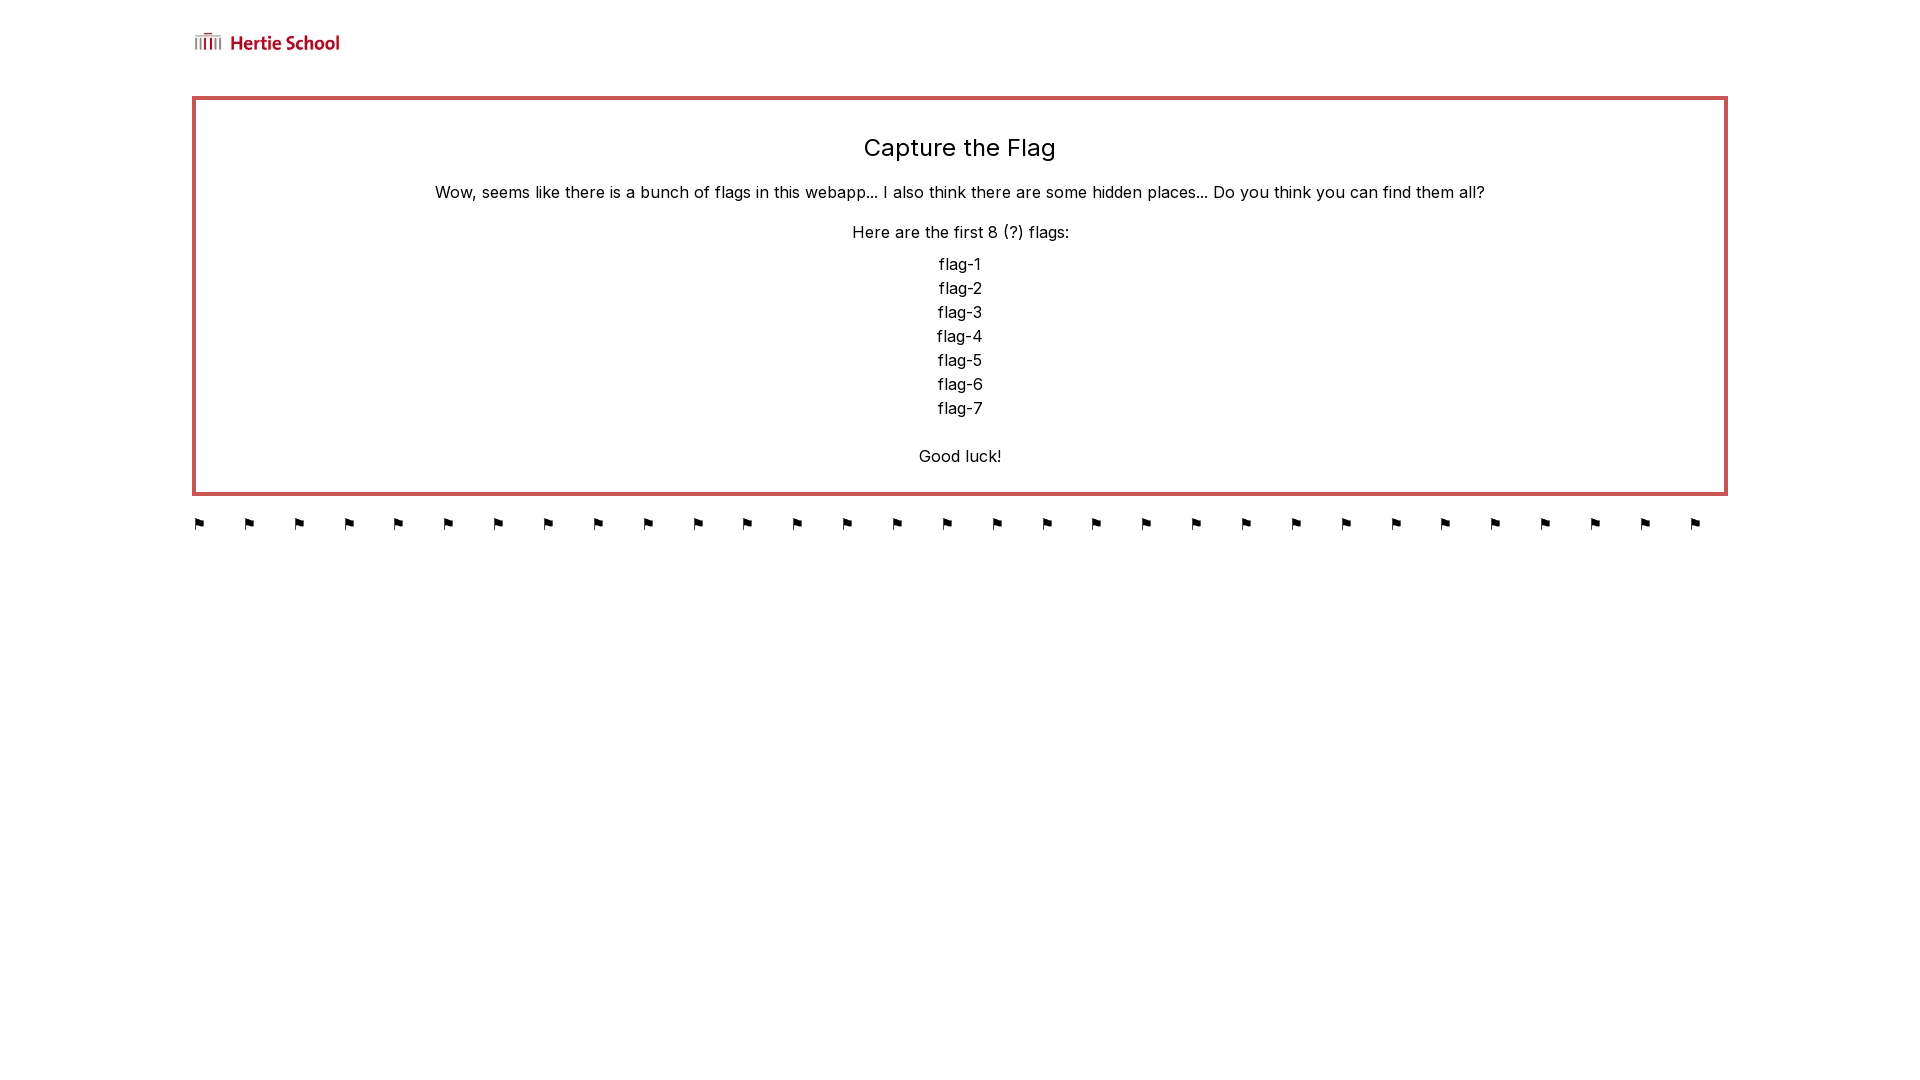

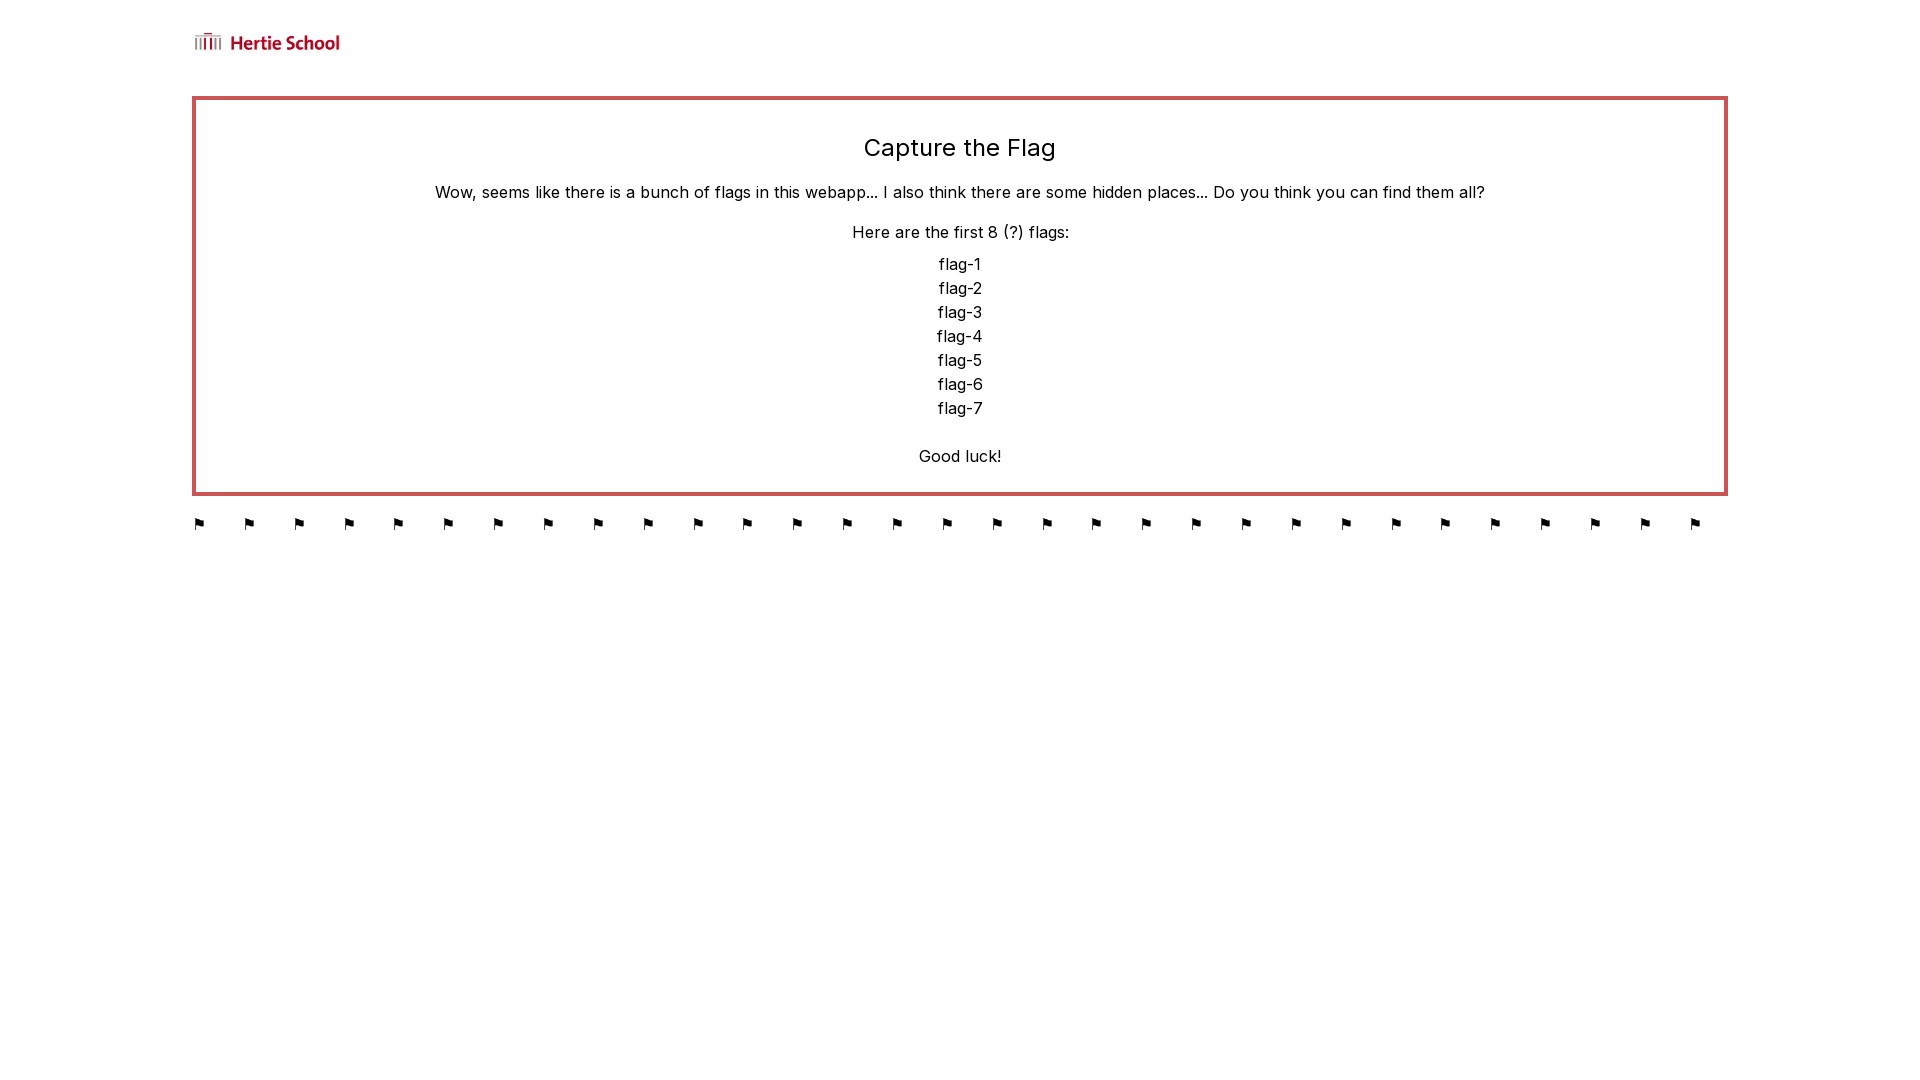